Tests mortgage calculator by clearing and filling in the mortgage amount field

Starting URL: https://www.mlcalc.com/

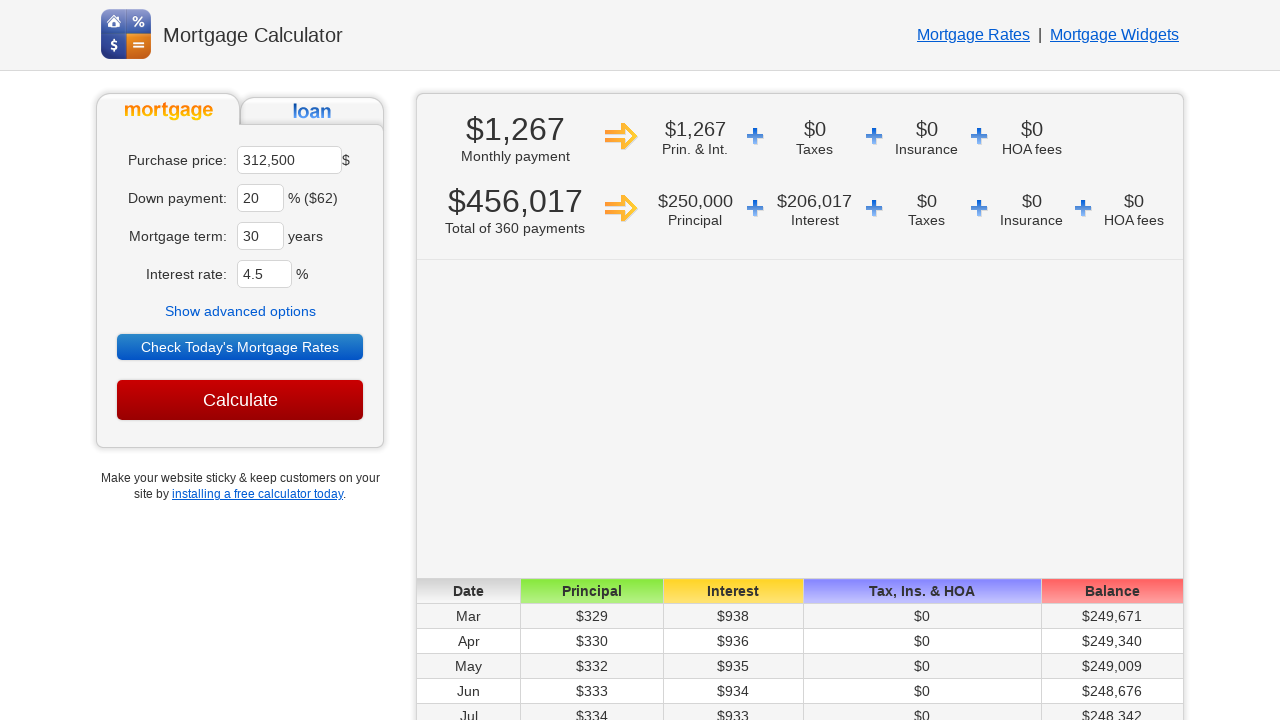

Cleared the mortgage amount field on #ma
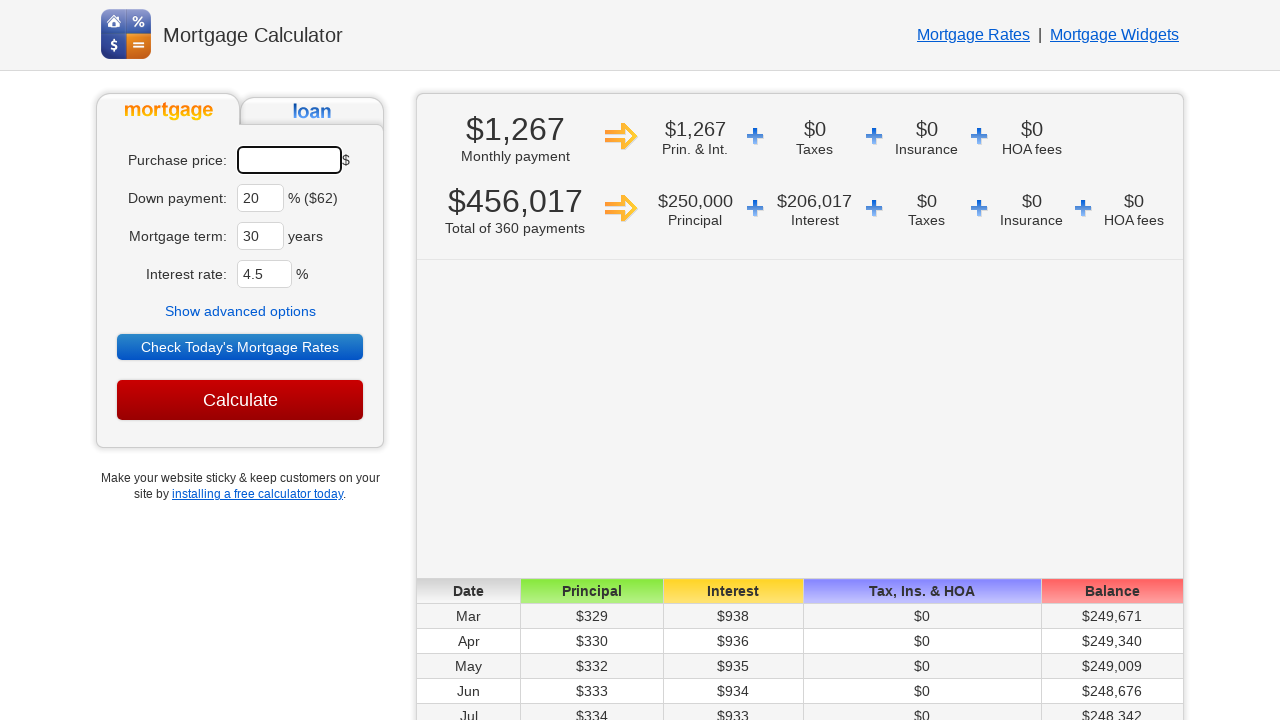

Filled mortgage amount field with 60000 on #ma
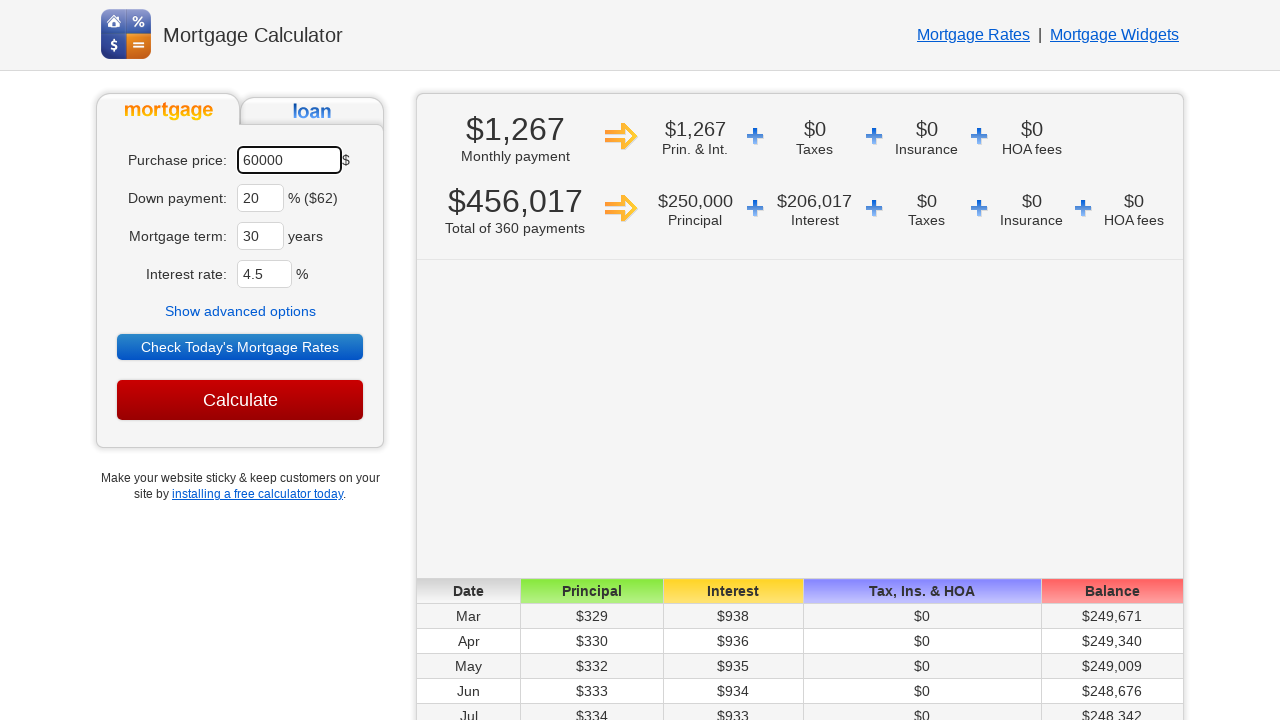

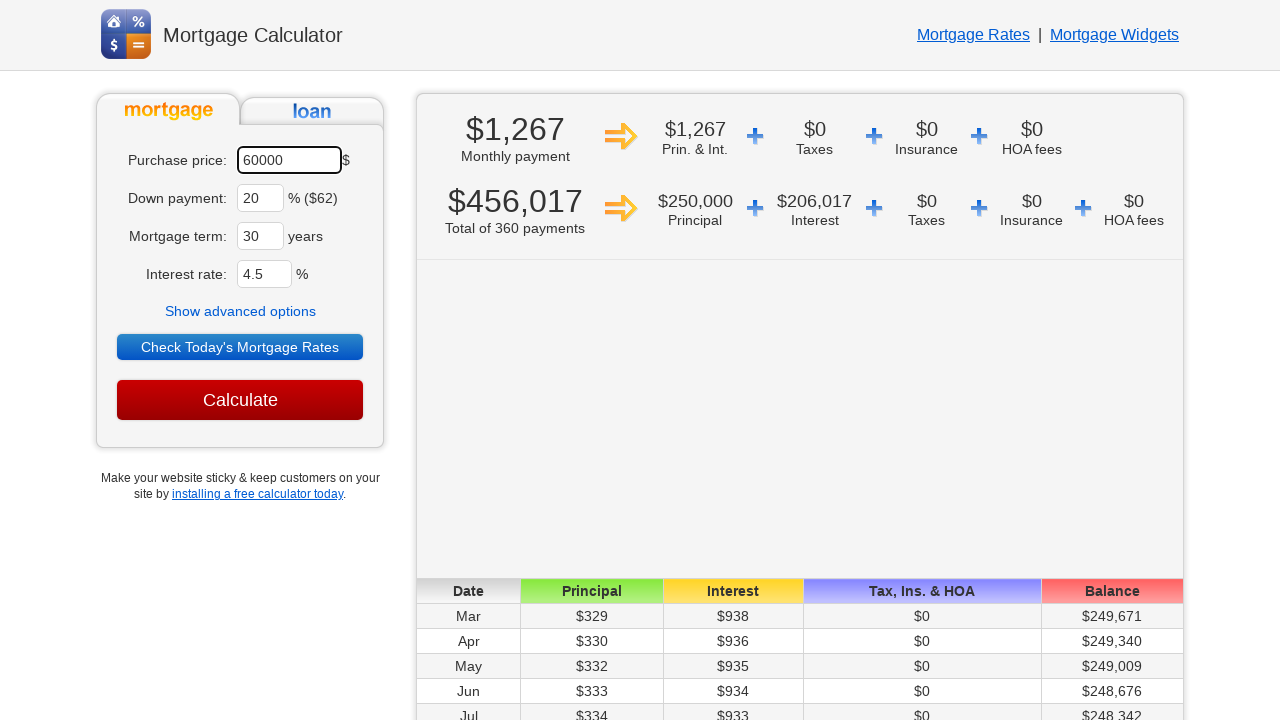